Tests a form submission by filling in full name, email, and address fields, then verifying the submitted data is displayed correctly

Starting URL: https://demoqa.com/text-box

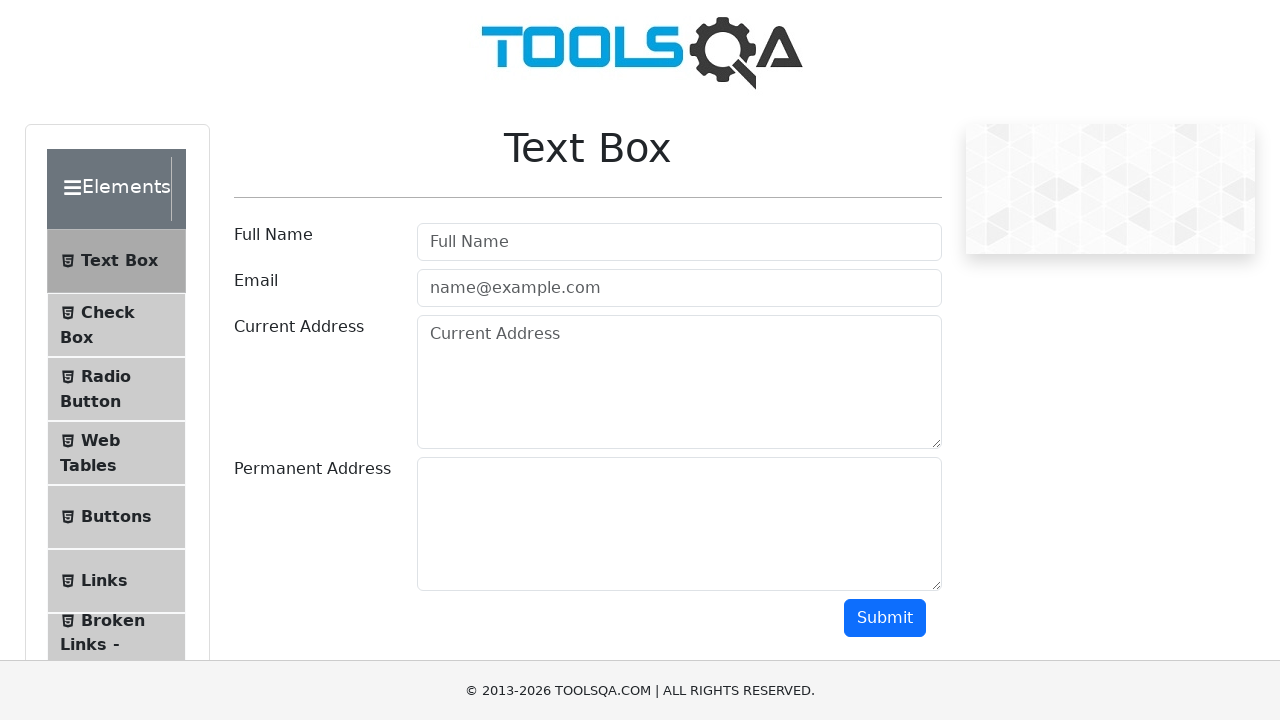

Filled full name field with 'John Michael Smith' on input#userName
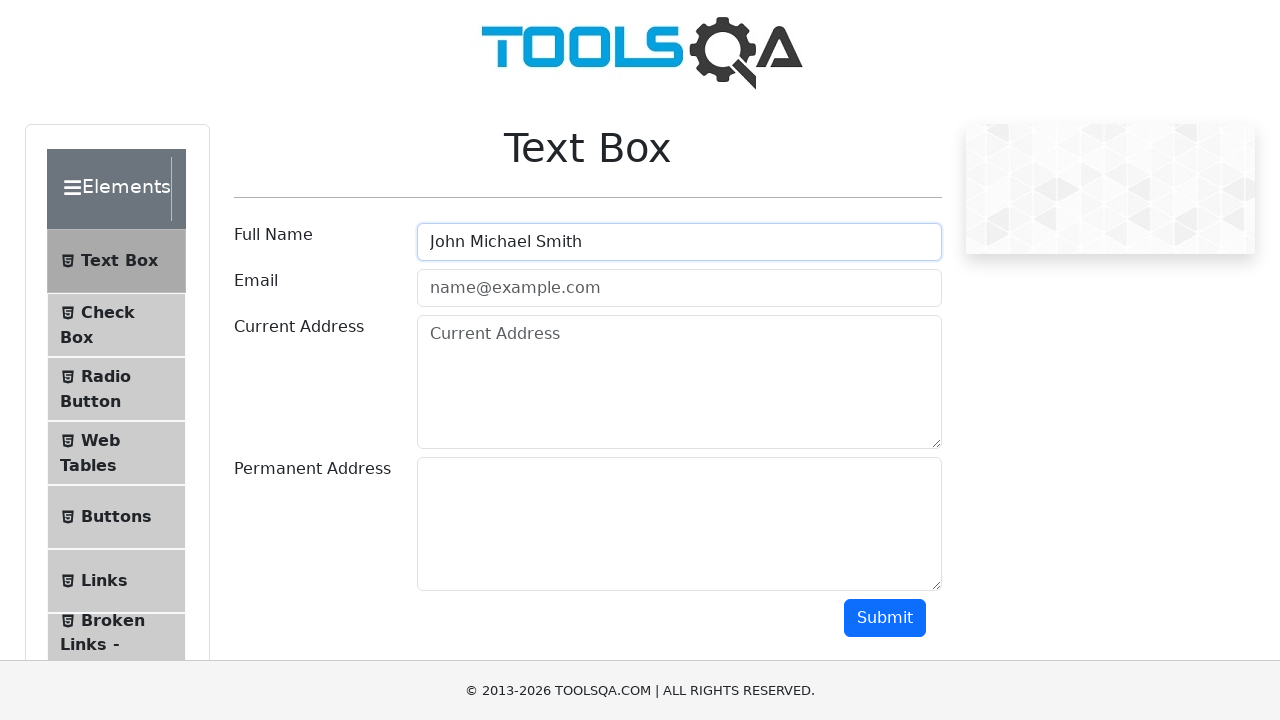

Filled email field with 'john.smith@example.com' on input#userEmail
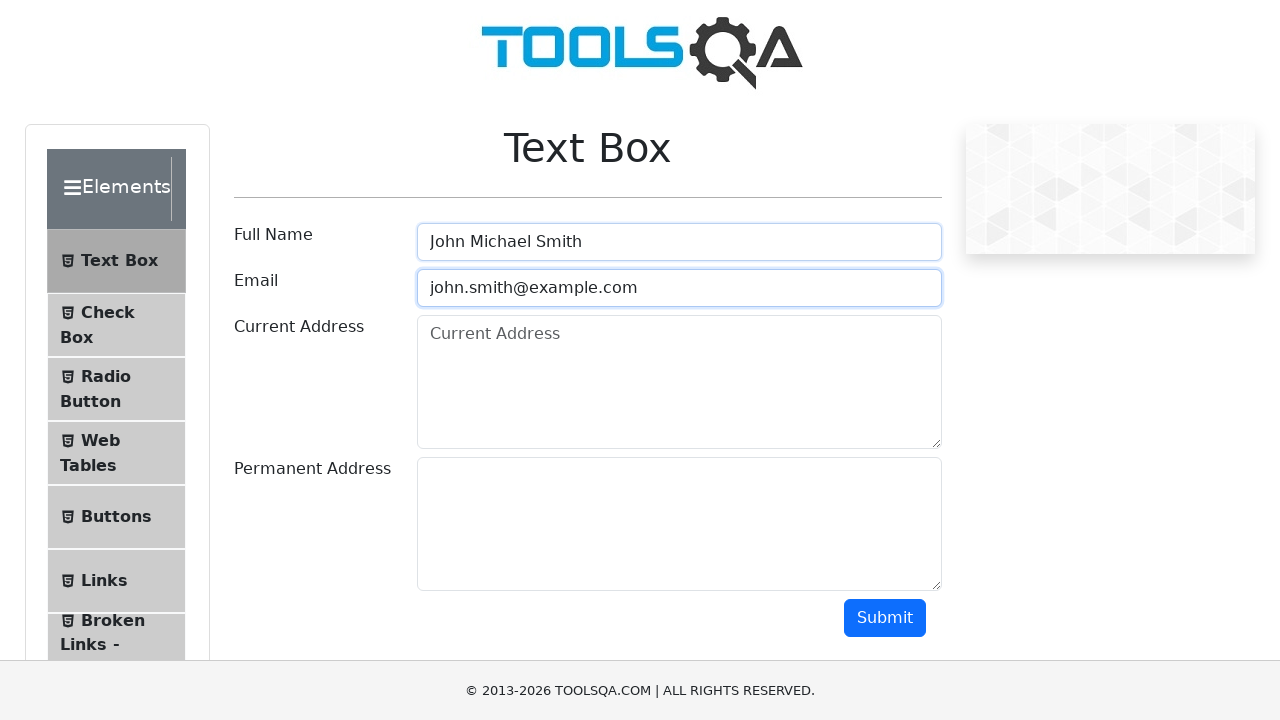

Filled current address field with '123 Main Street, Apt 4B, New York, NY 10001' on textarea#currentAddress
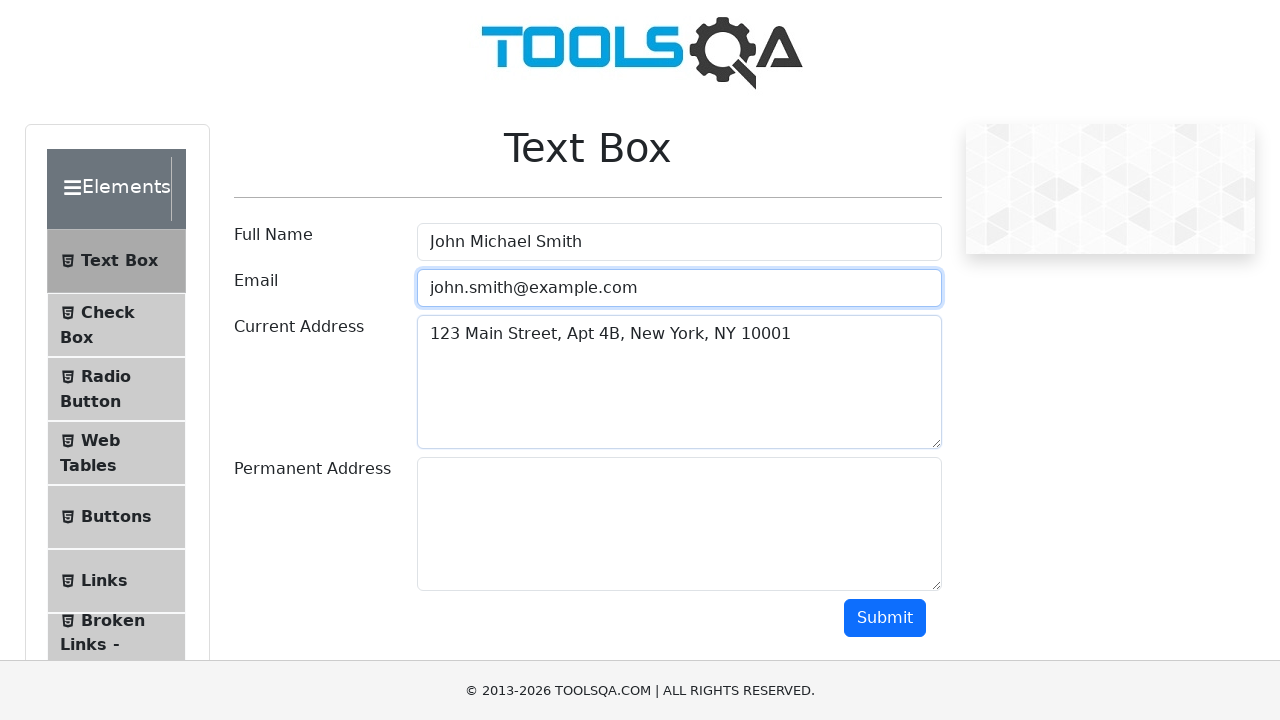

Filled permanent address field with '456 Oak Avenue, Boston, MA 02134' on textarea#permanentAddress
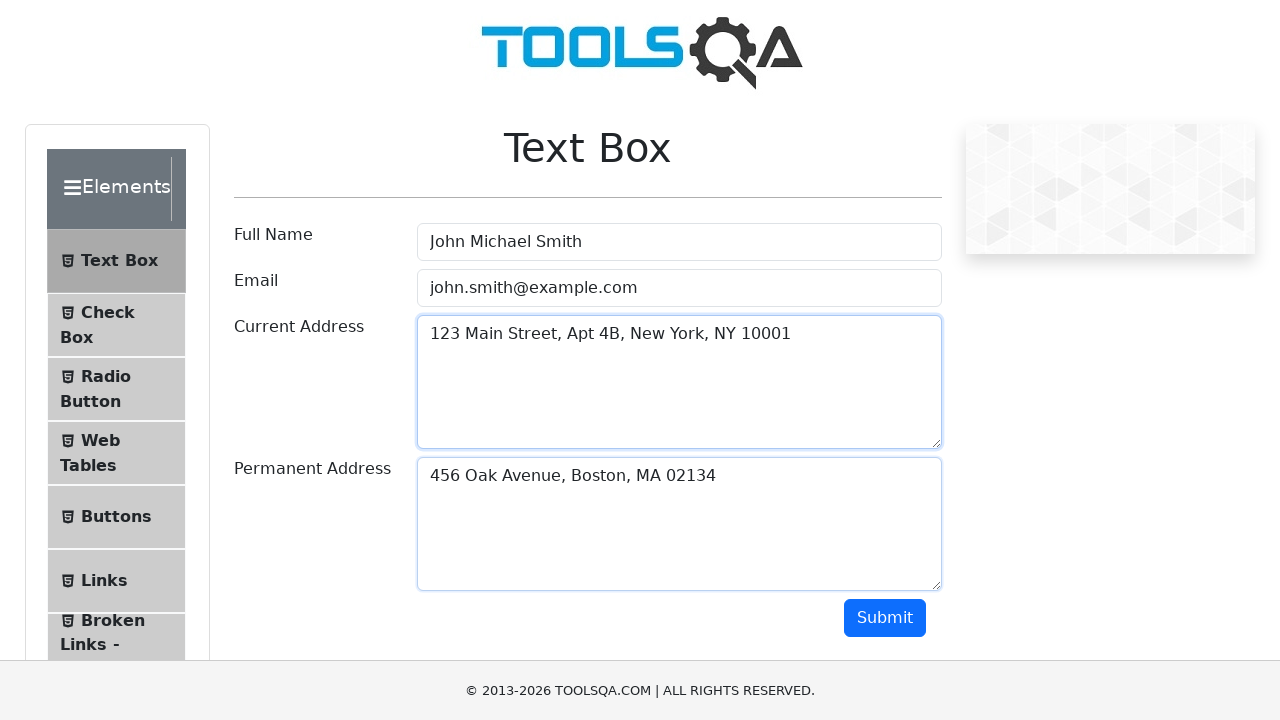

Scrolled down 250 pixels to reveal submit button
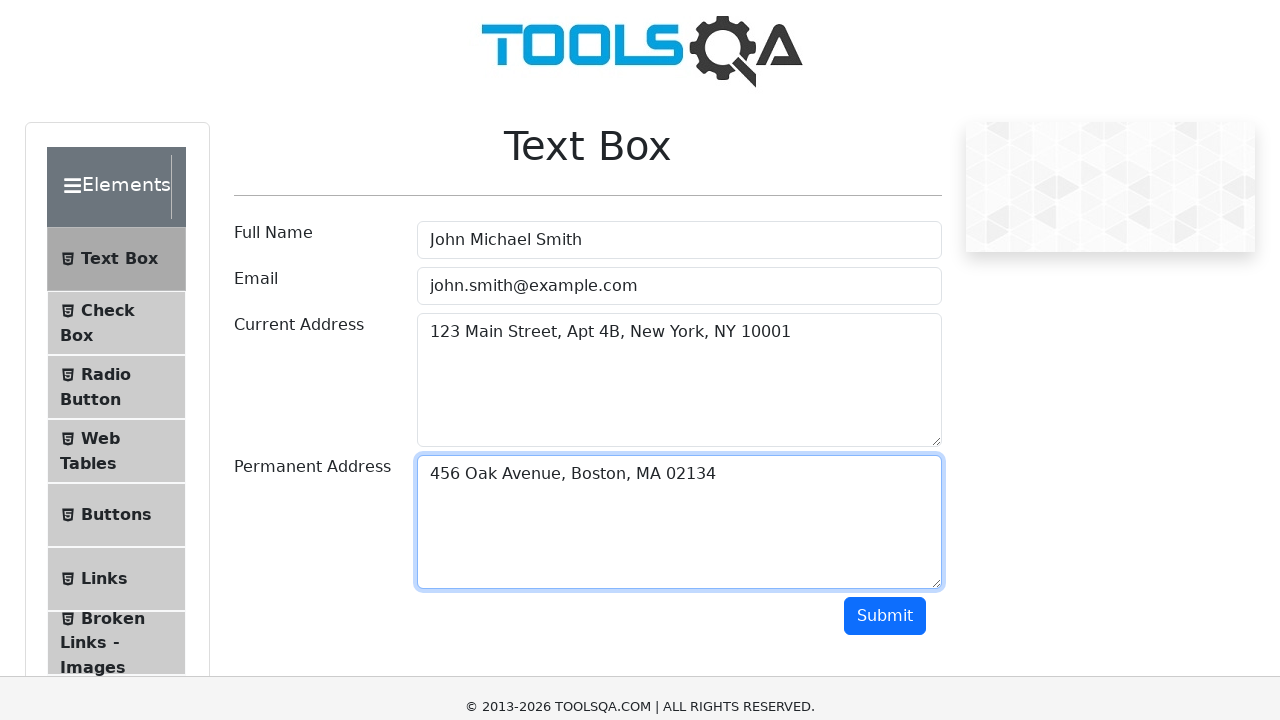

Clicked submit button to submit form at (885, 368) on button#submit
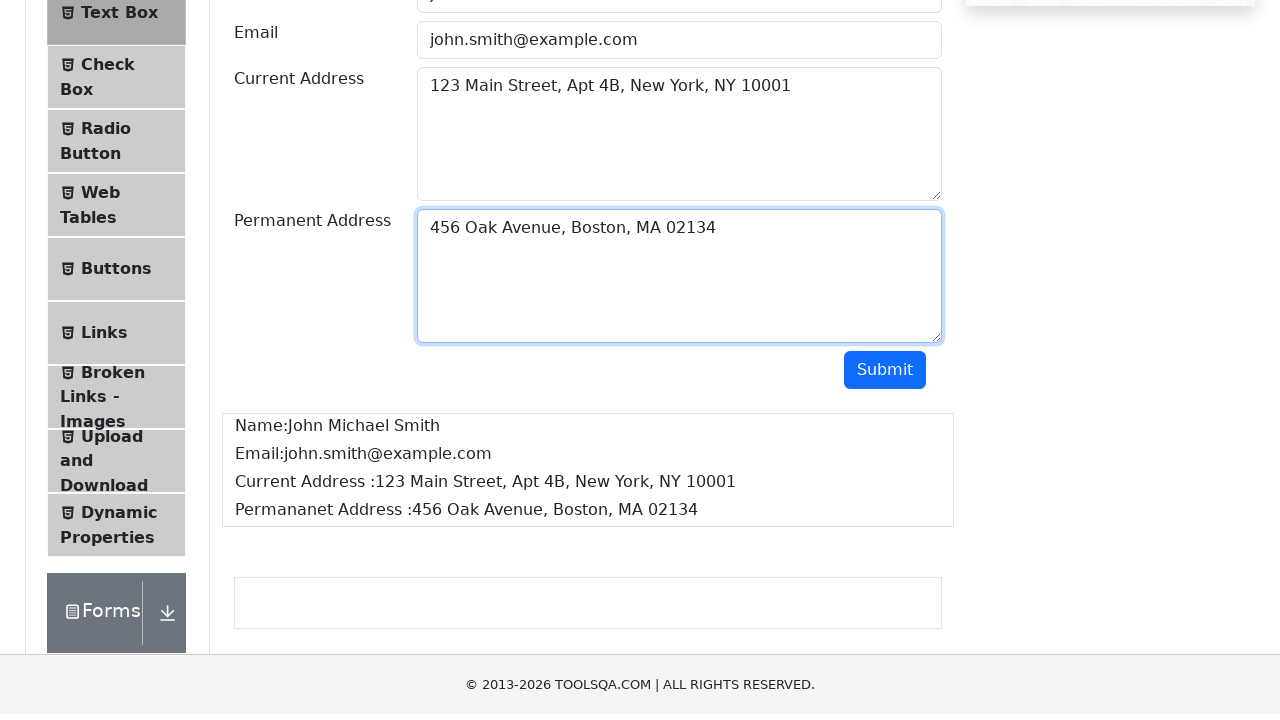

Form submission results loaded successfully
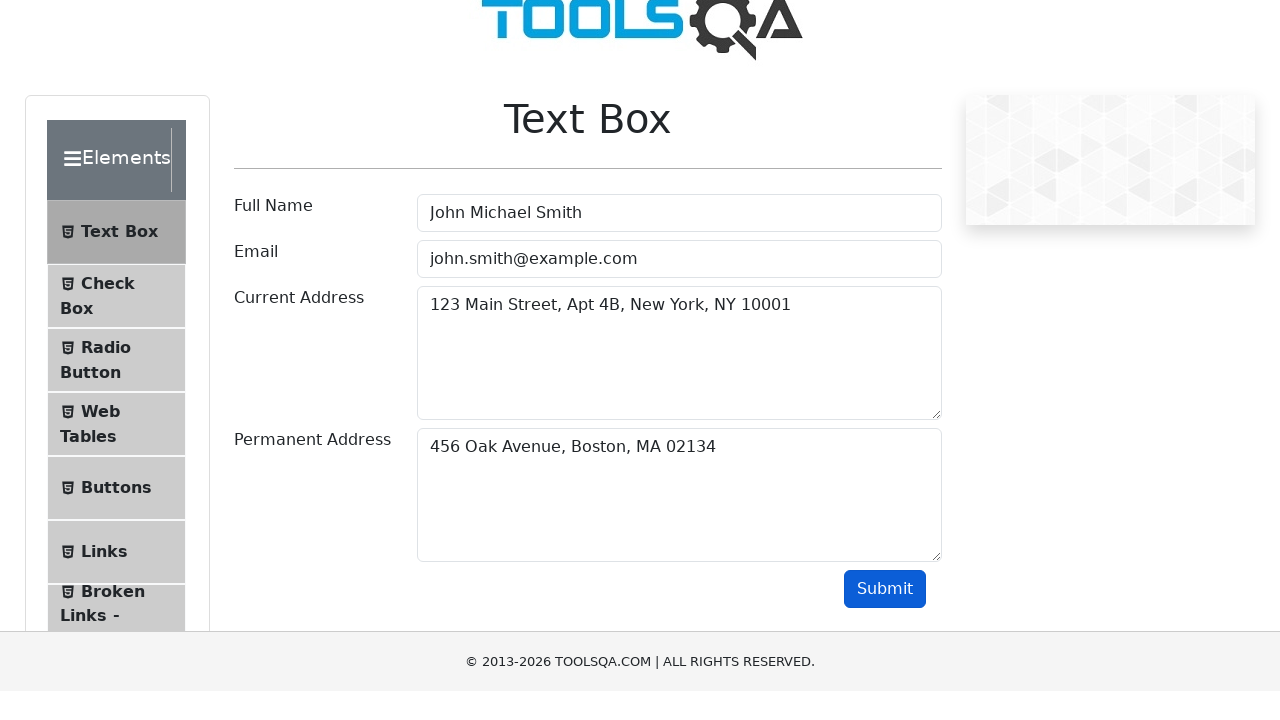

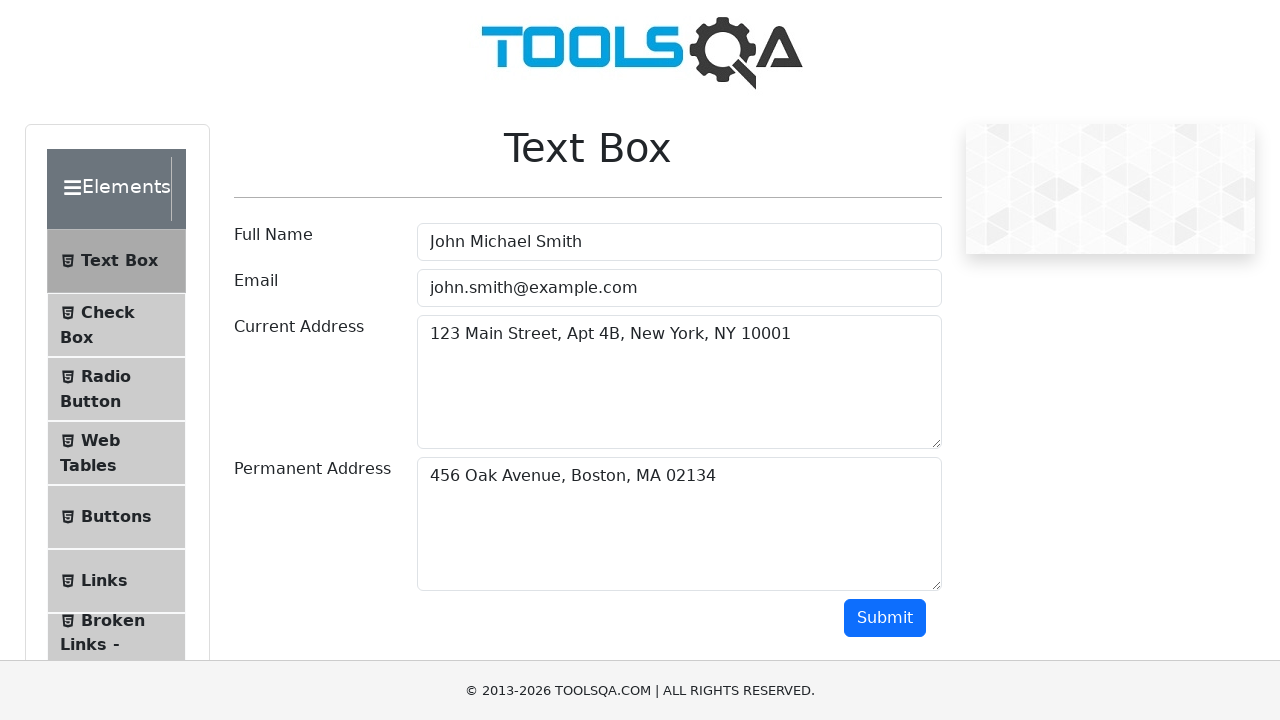